Tests radio button interaction by clicking a gender option and verifying it is selected

Starting URL: https://wcaquino.me/selenium/componentes.html

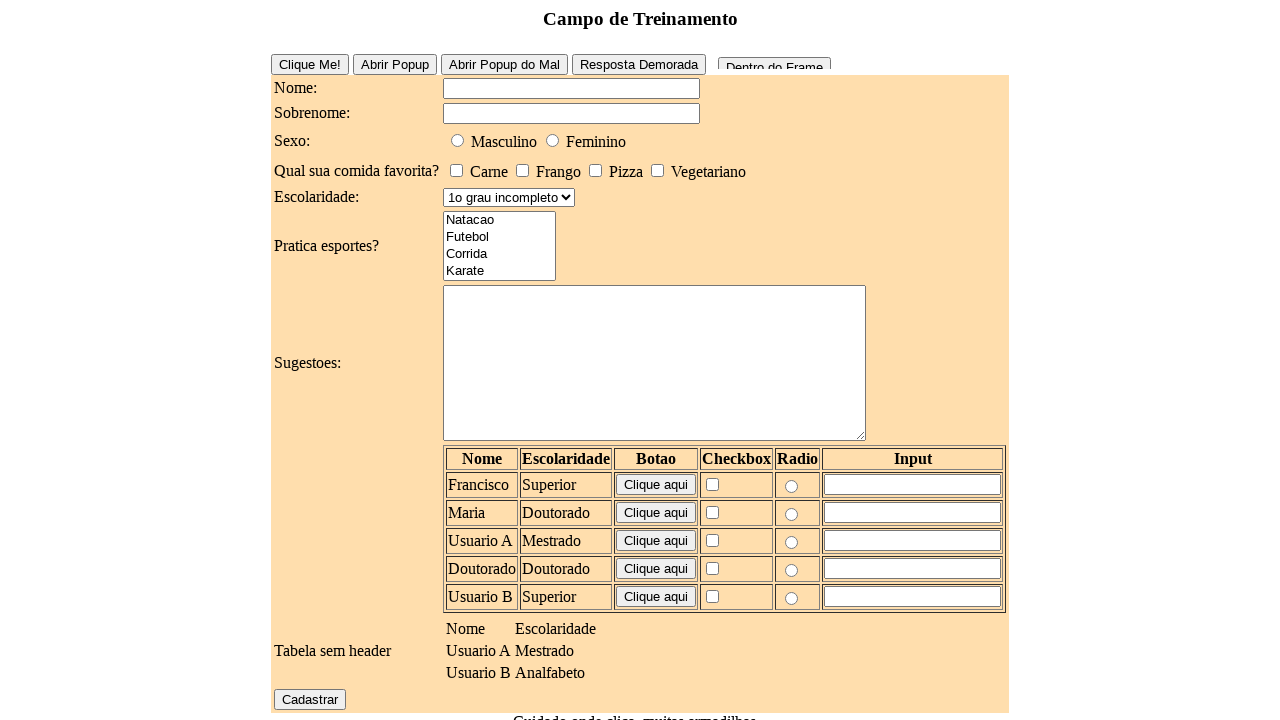

Clicked the first gender radio button option at (458, 140) on #elementosForm\:sexo\:0
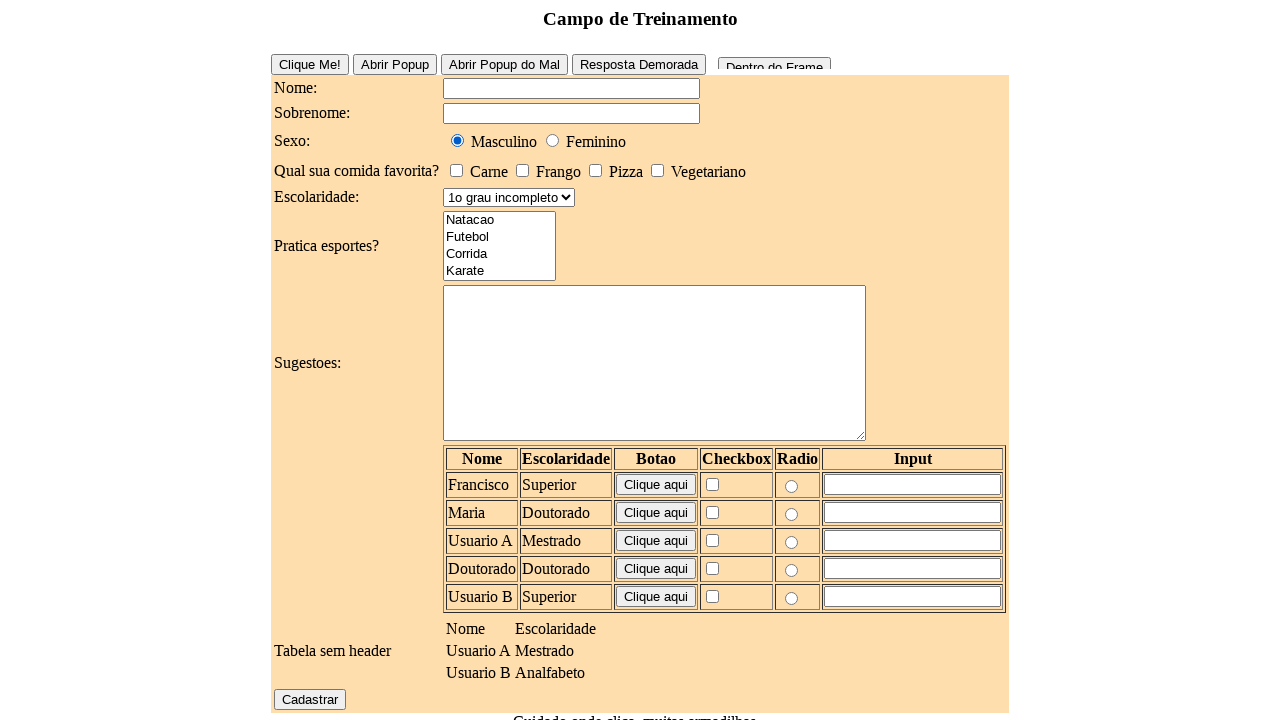

Verified that the first gender radio button is selected
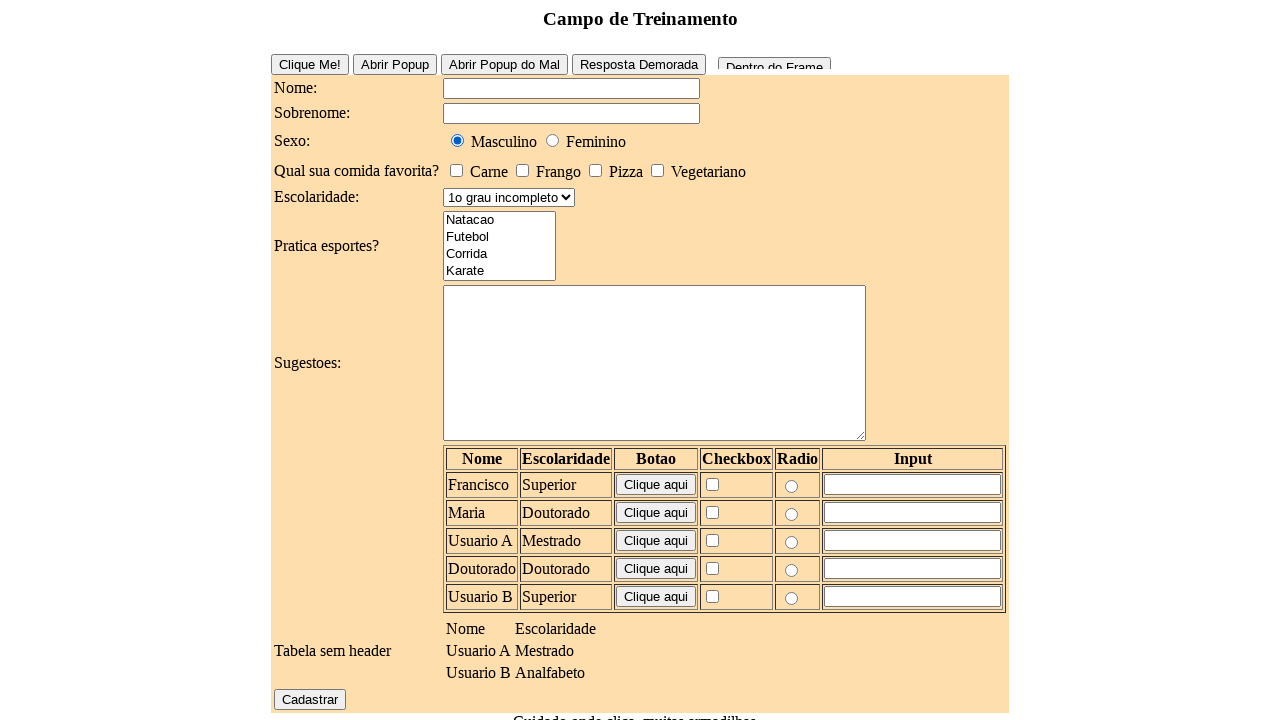

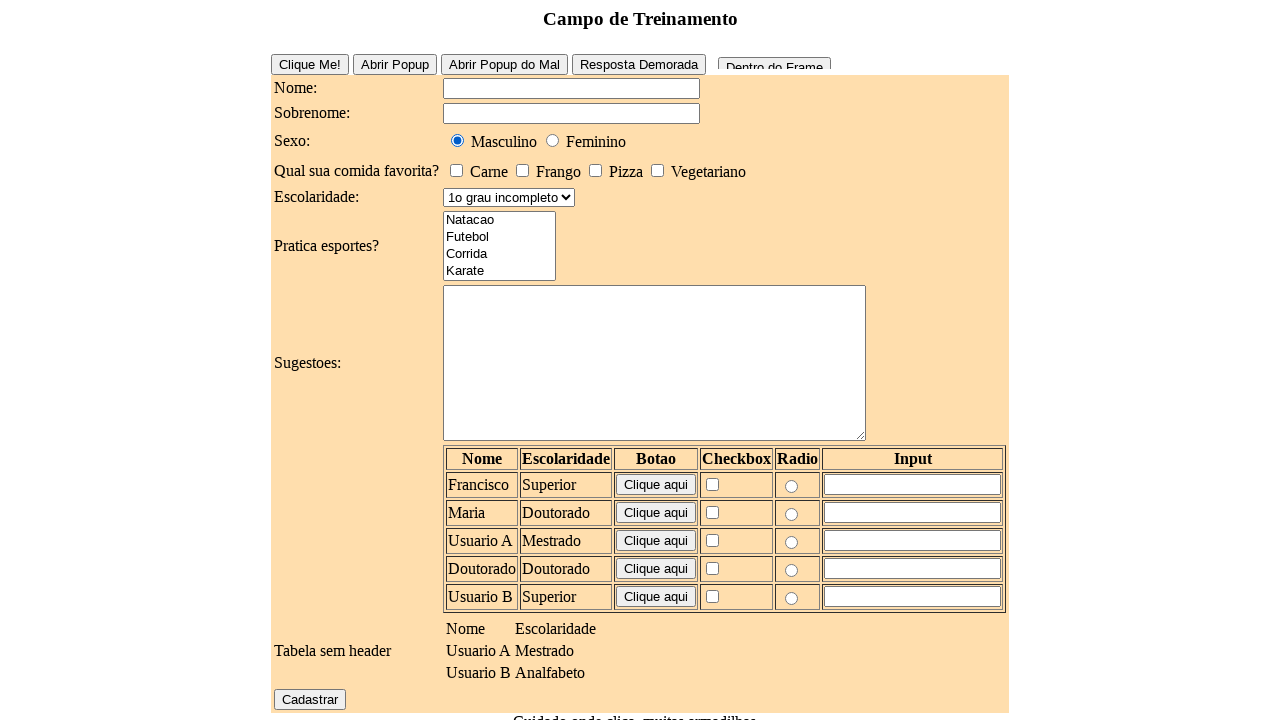